Tests different types of JavaScript alerts (alert box, confirm dialog, and prompt) by triggering them and interacting with them

Starting URL: https://testpages.herokuapp.com/styled/alerts/alert-test.html

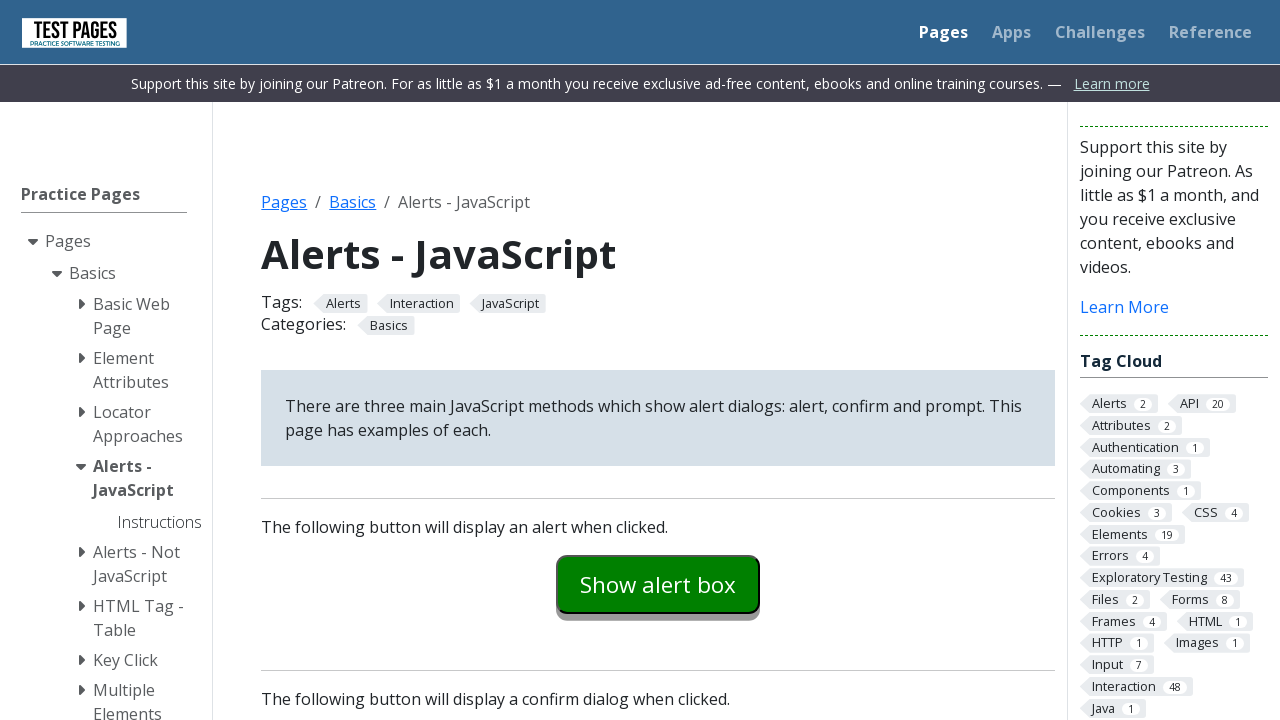

Navigated to alerts test page
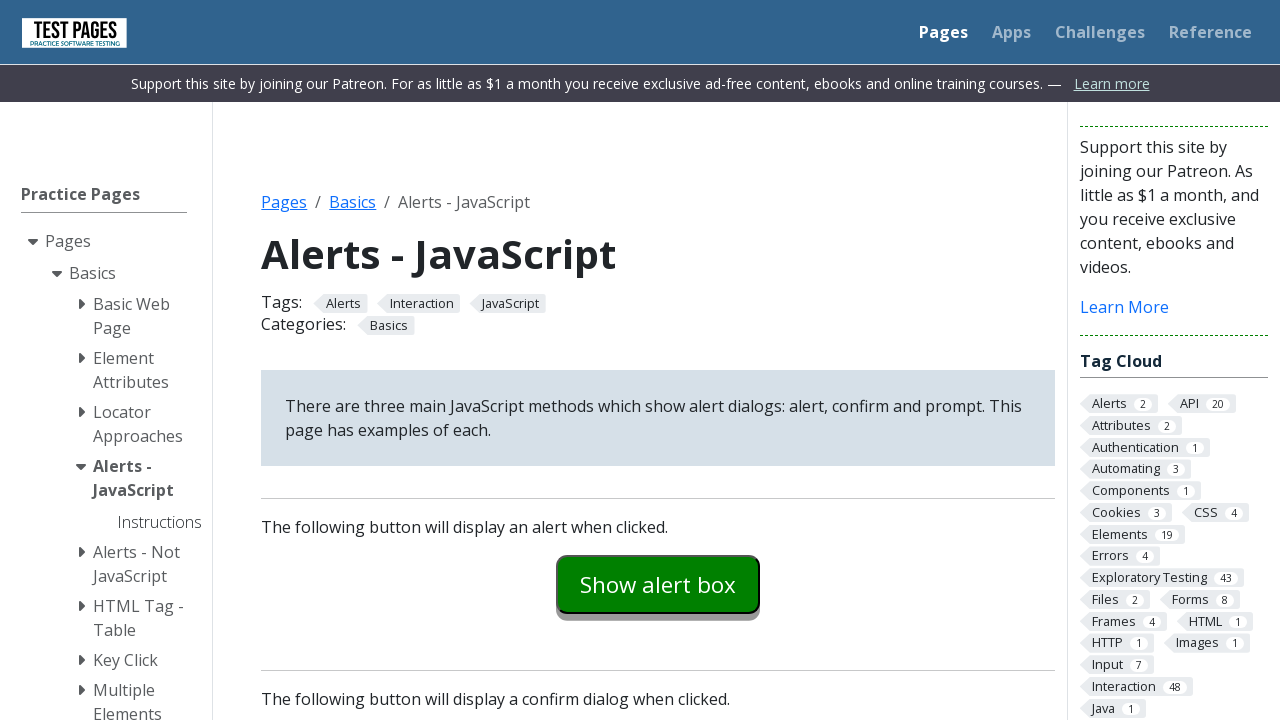

Clicked button to trigger alert box at (658, 584) on xpath=//*[@id='alertexamples']
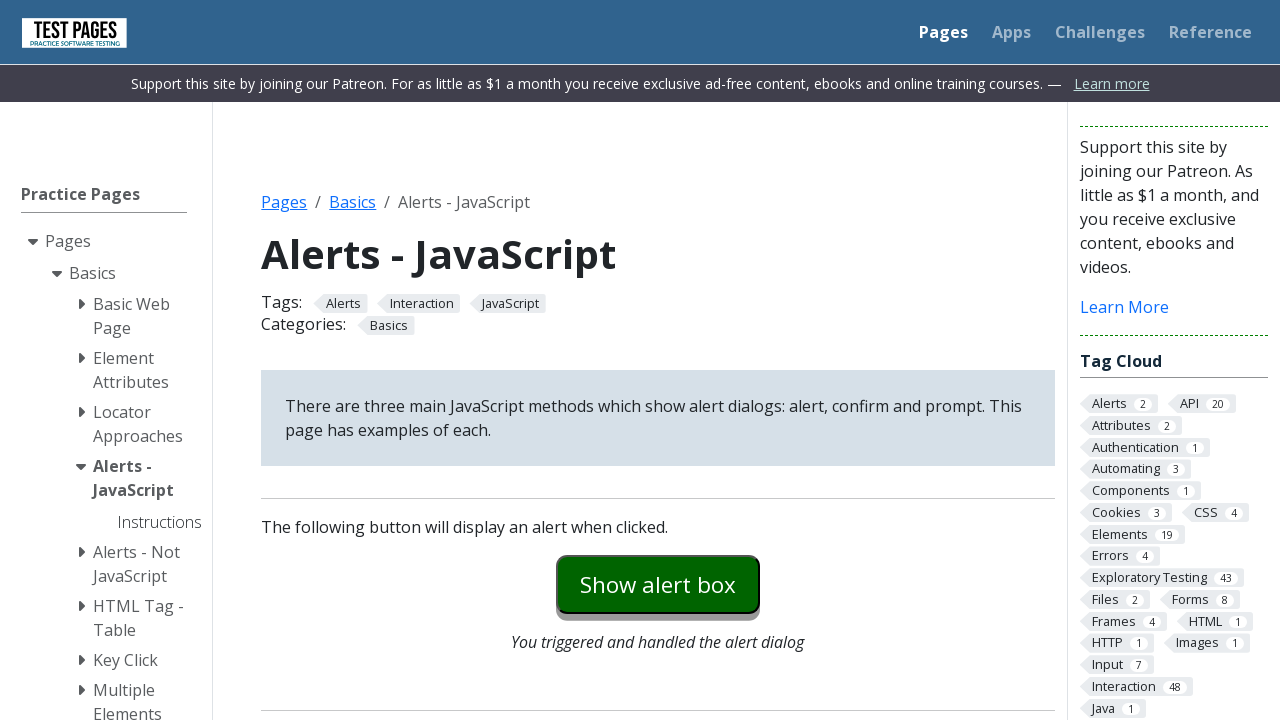

Set up handler to accept alert dialog
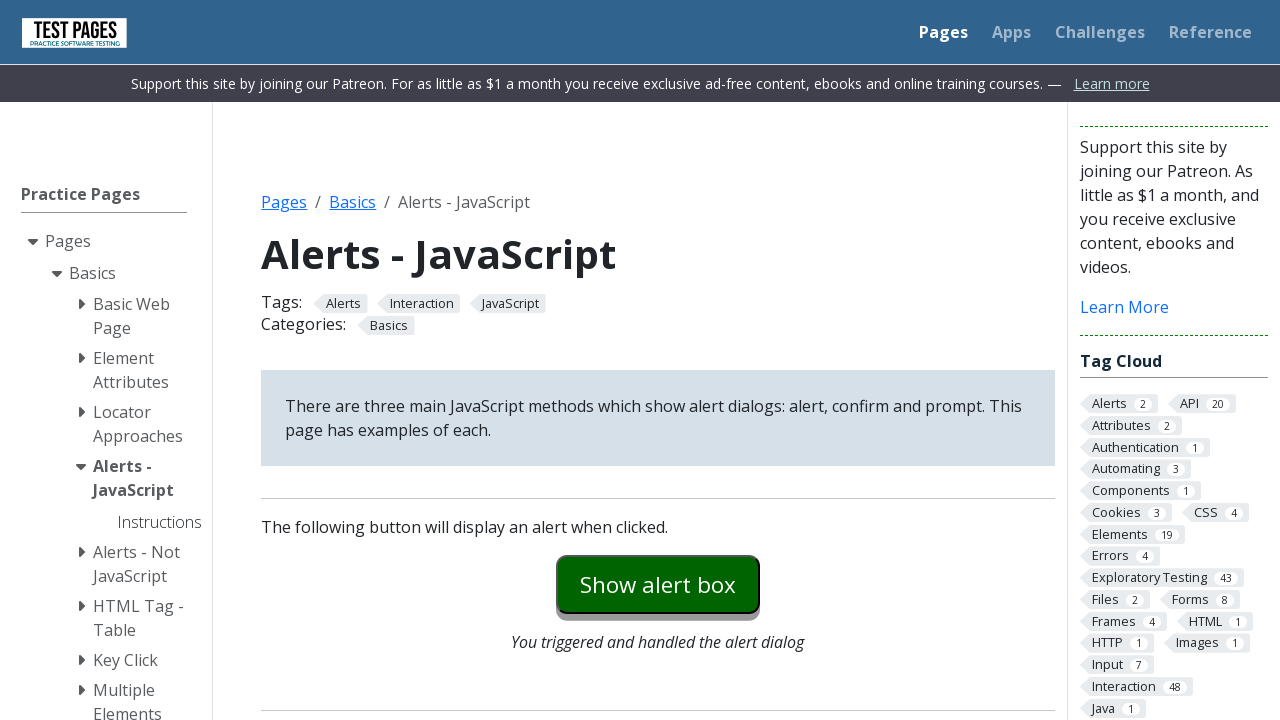

Clicked button to trigger confirm dialog at (658, 360) on xpath=//*[@id='confirmexample']
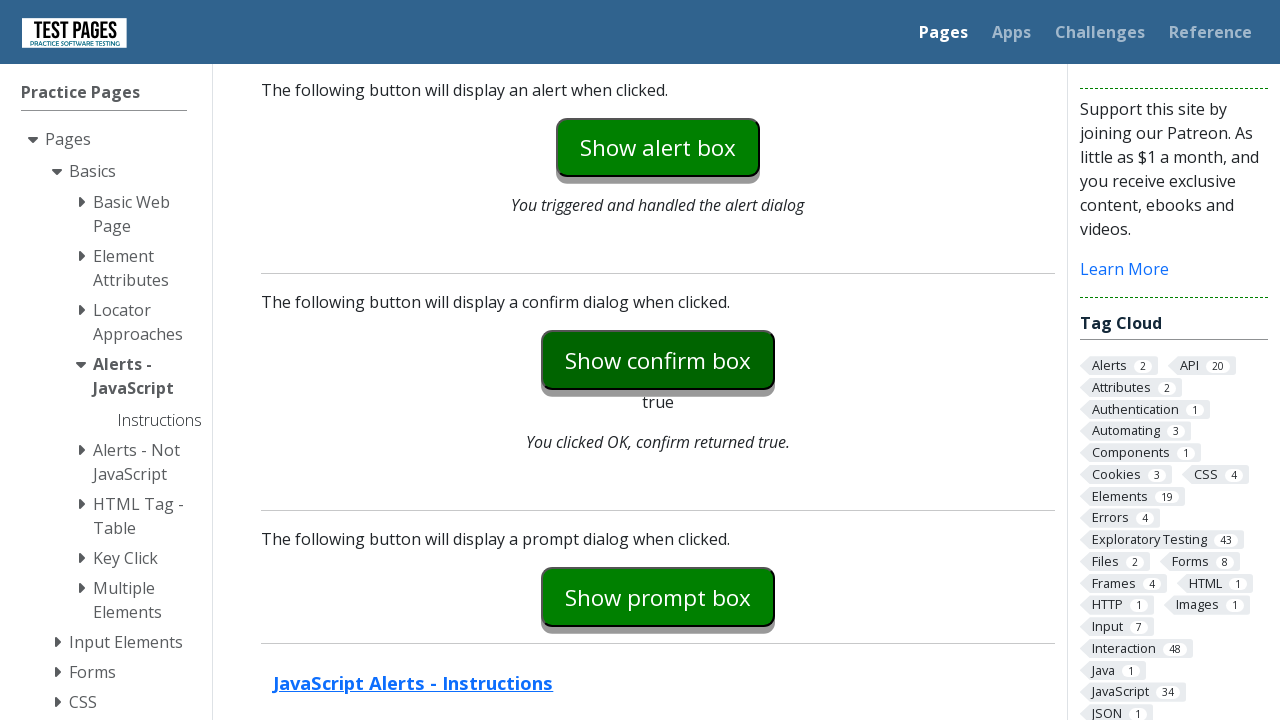

Set up handler to dismiss confirm dialog
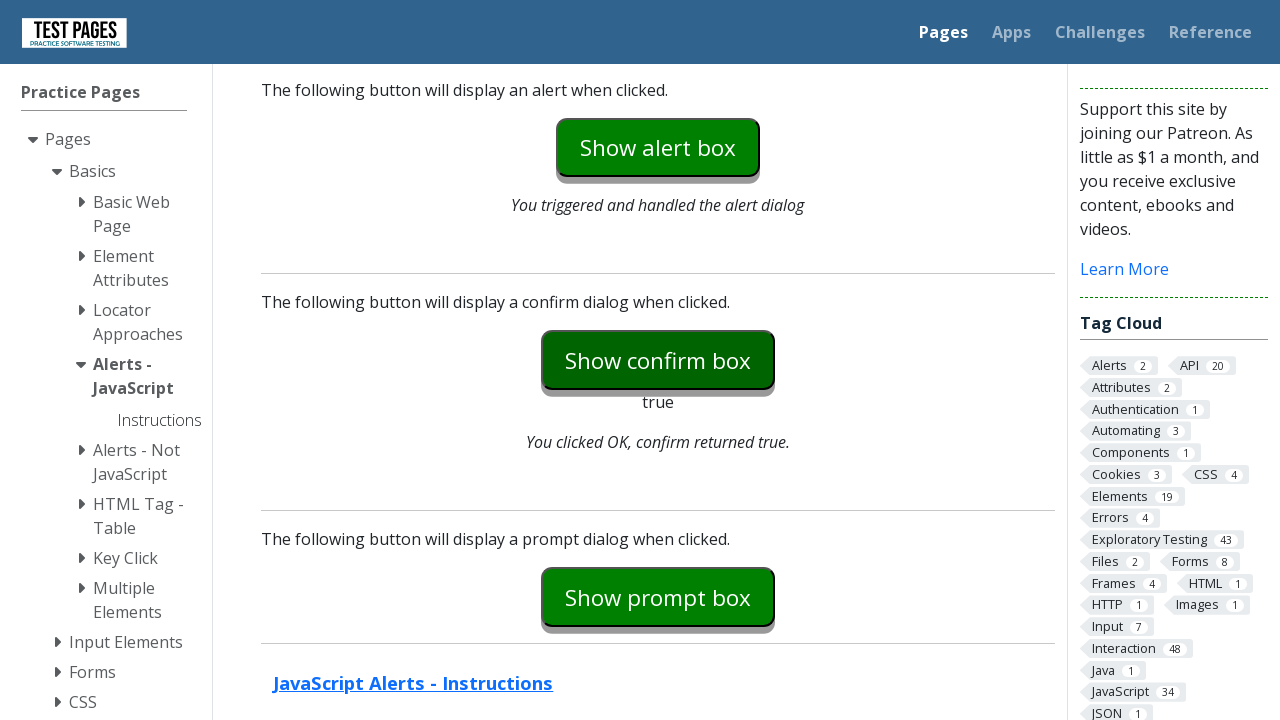

Clicked button to trigger prompt dialog at (658, 597) on xpath=//*[@id='promptexample']
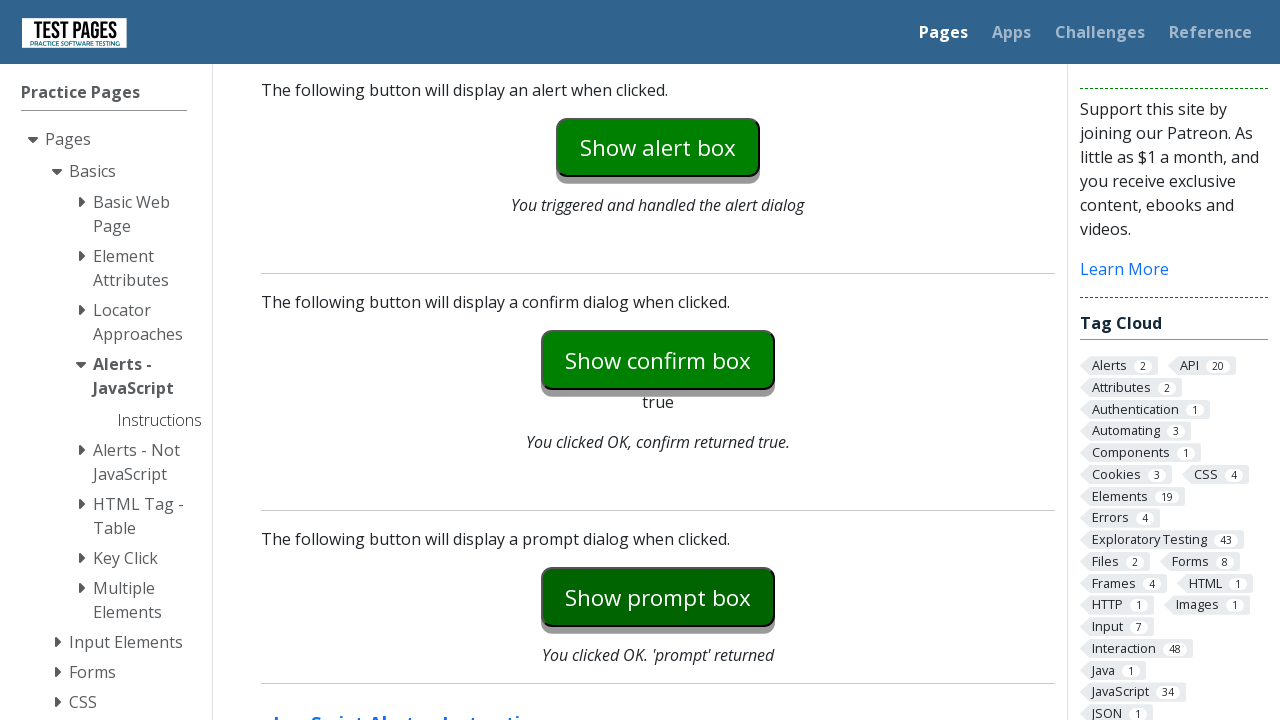

Set up handler to accept prompt dialog
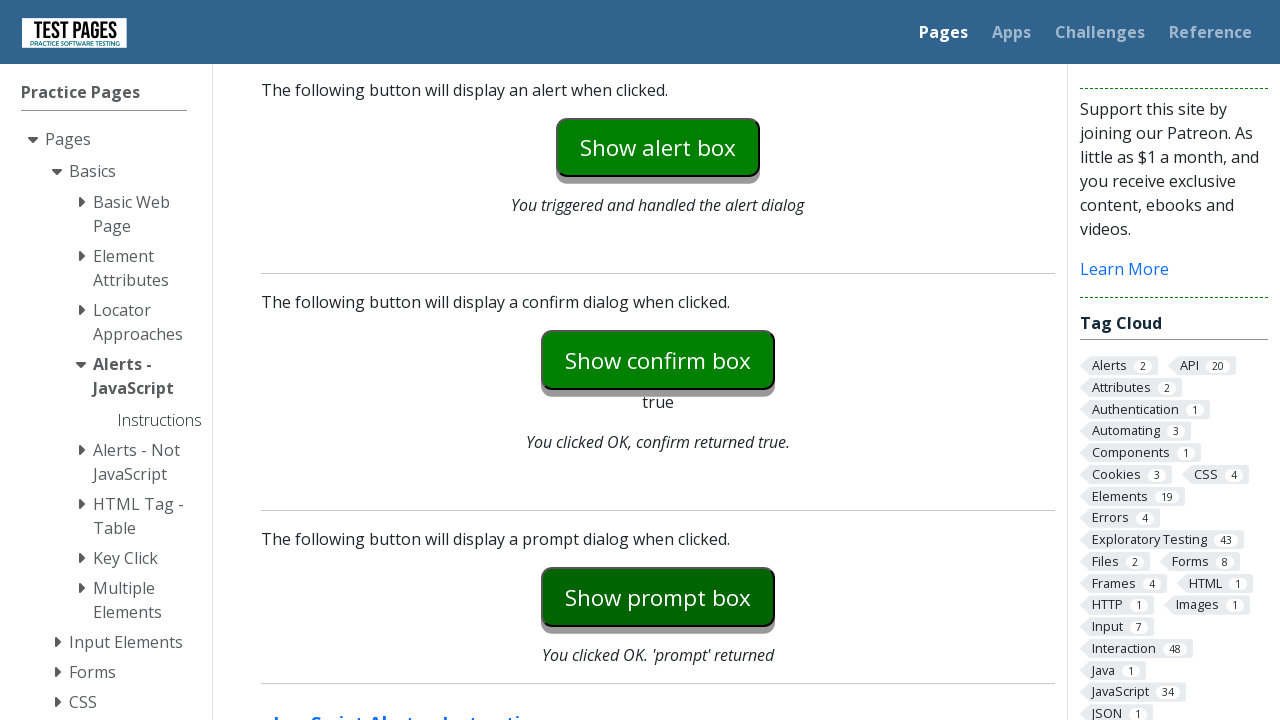

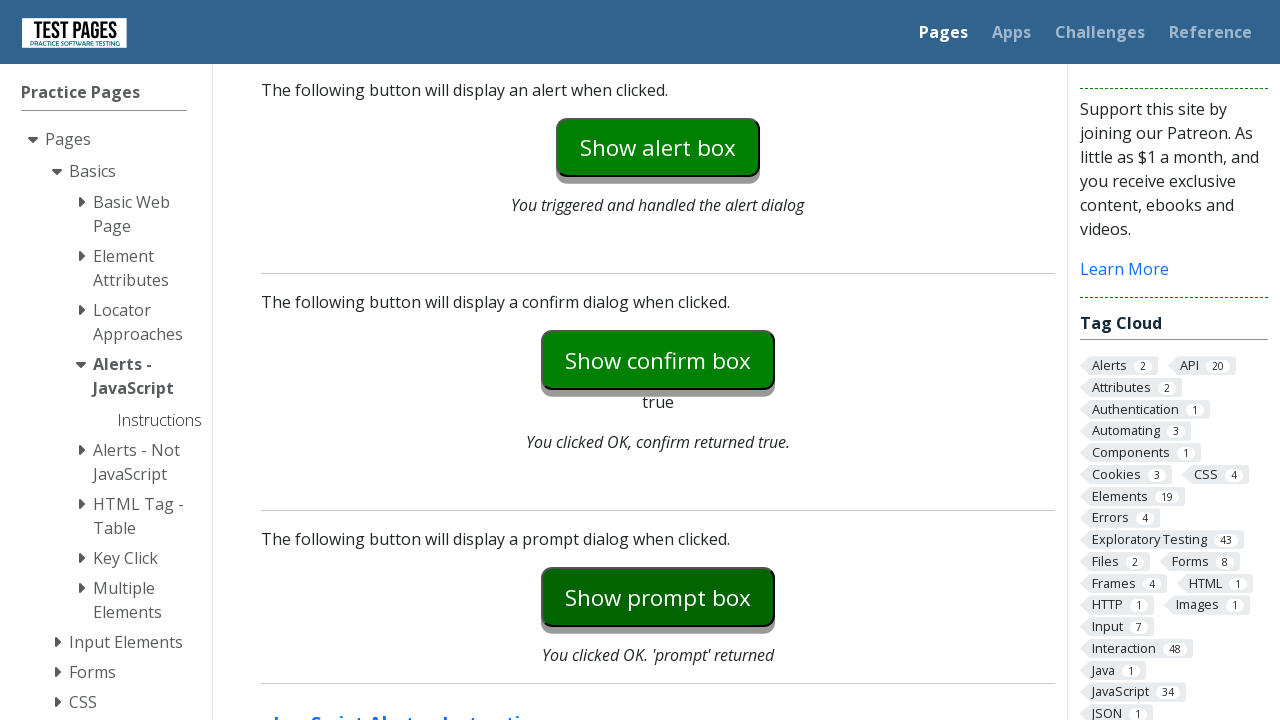